Tests radio button functionality by clicking on female and male radio buttons and validating their selection state

Starting URL: https://speedwaytech.co.in/sample.html

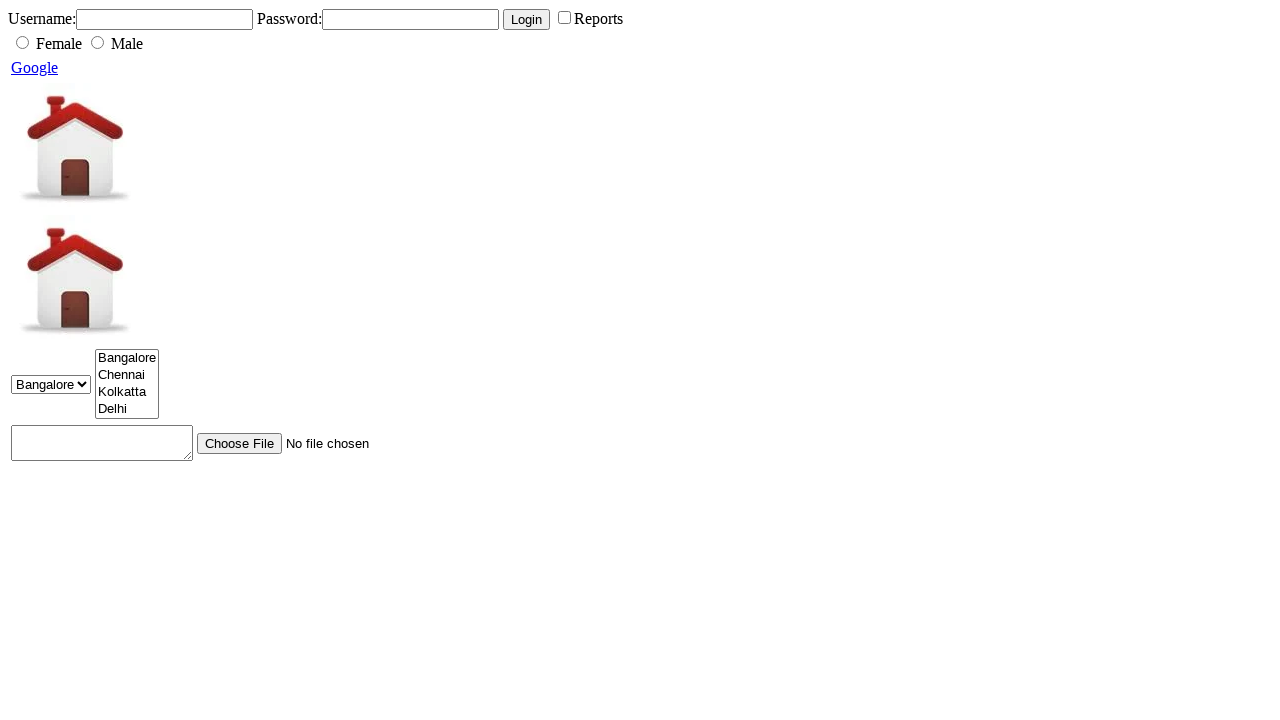

Checked initial state of female radio button
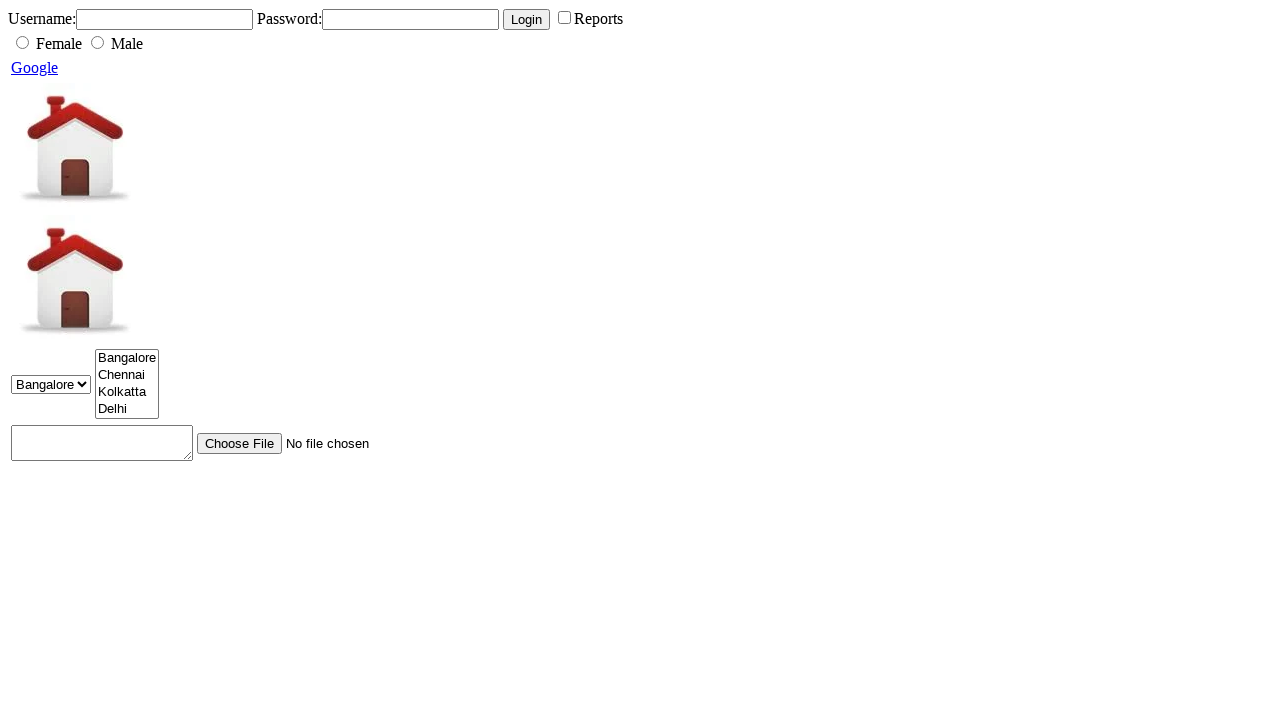

Clicked on female radio button at (22, 42) on #female
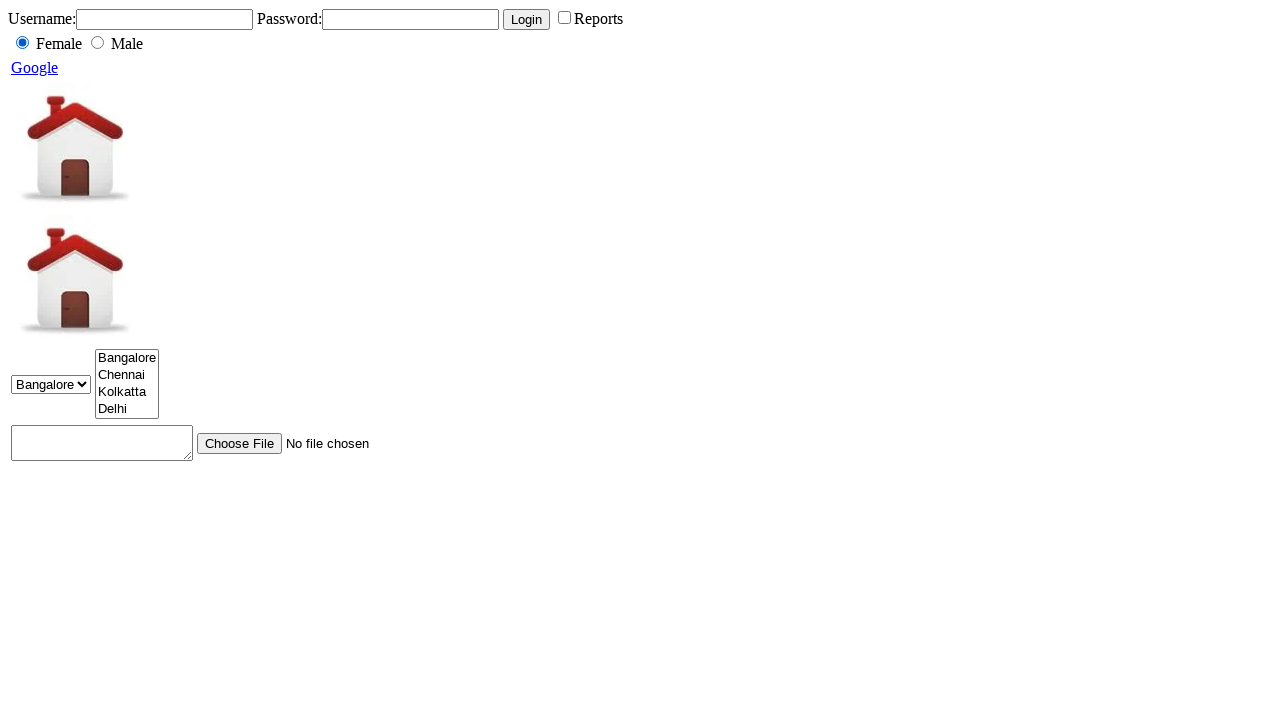

Verified female radio button is selected after click
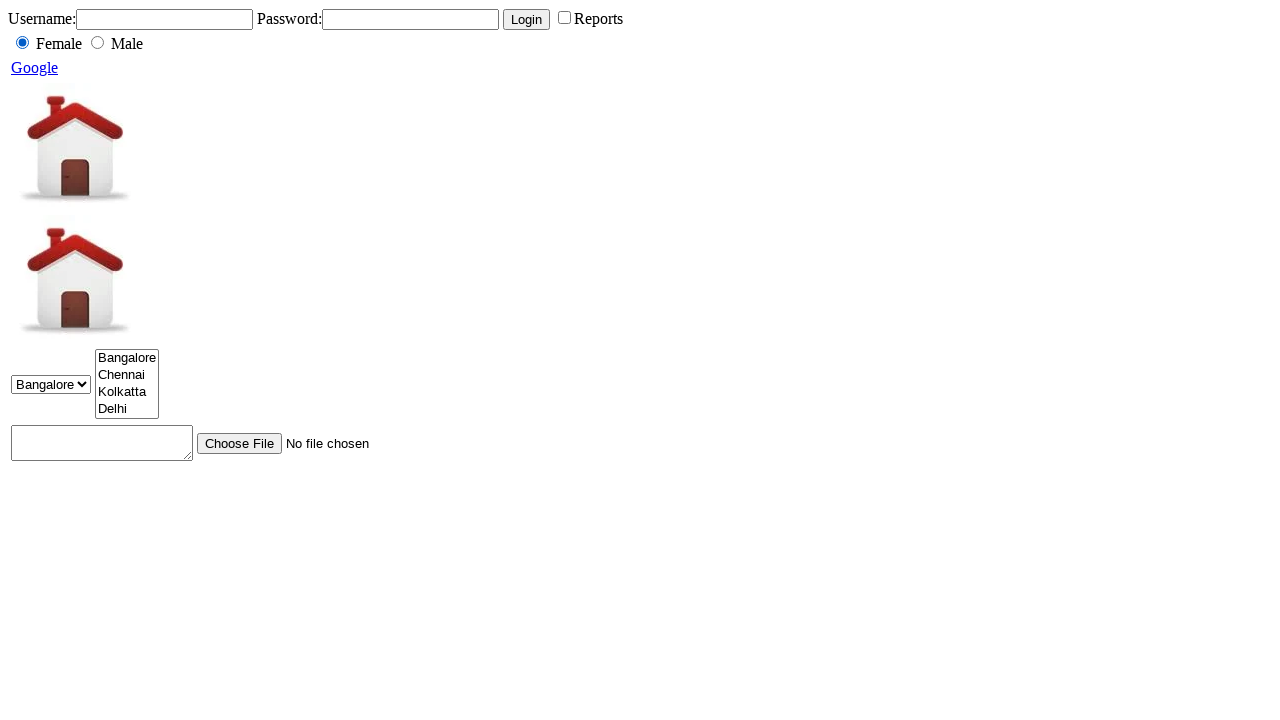

Checked initial state of male radio button
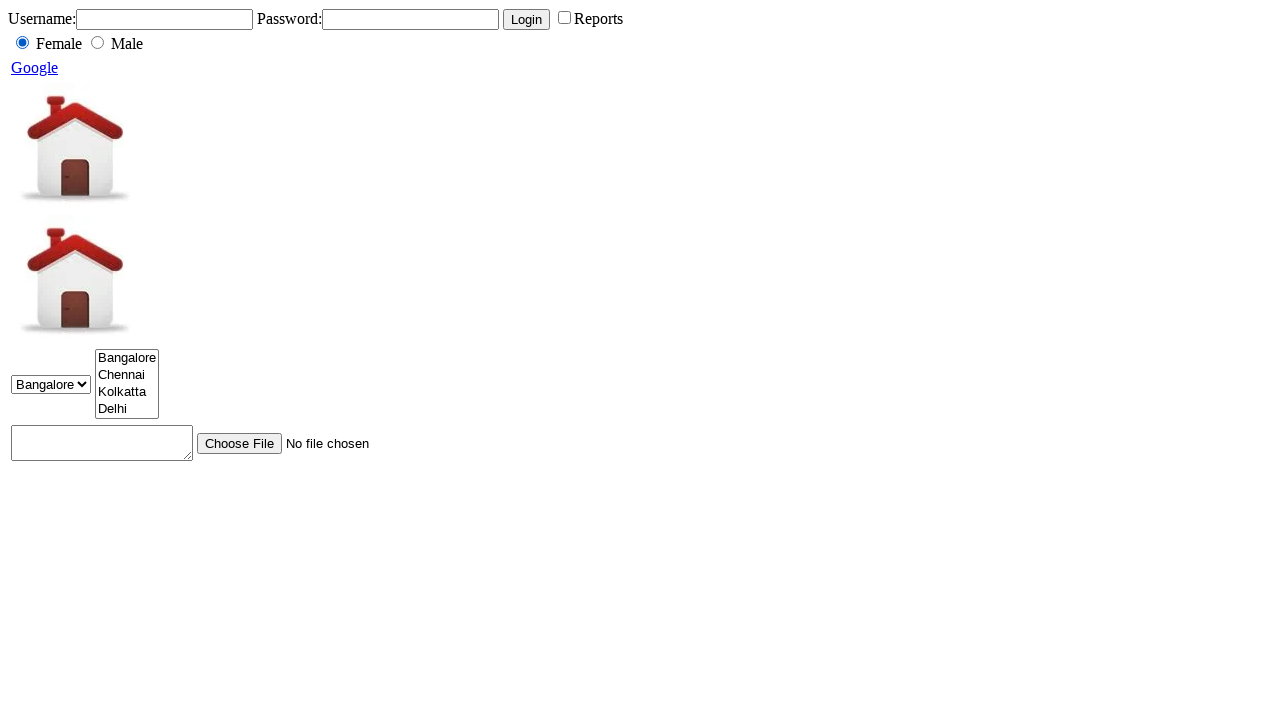

Clicked on male radio button at (98, 42) on #male
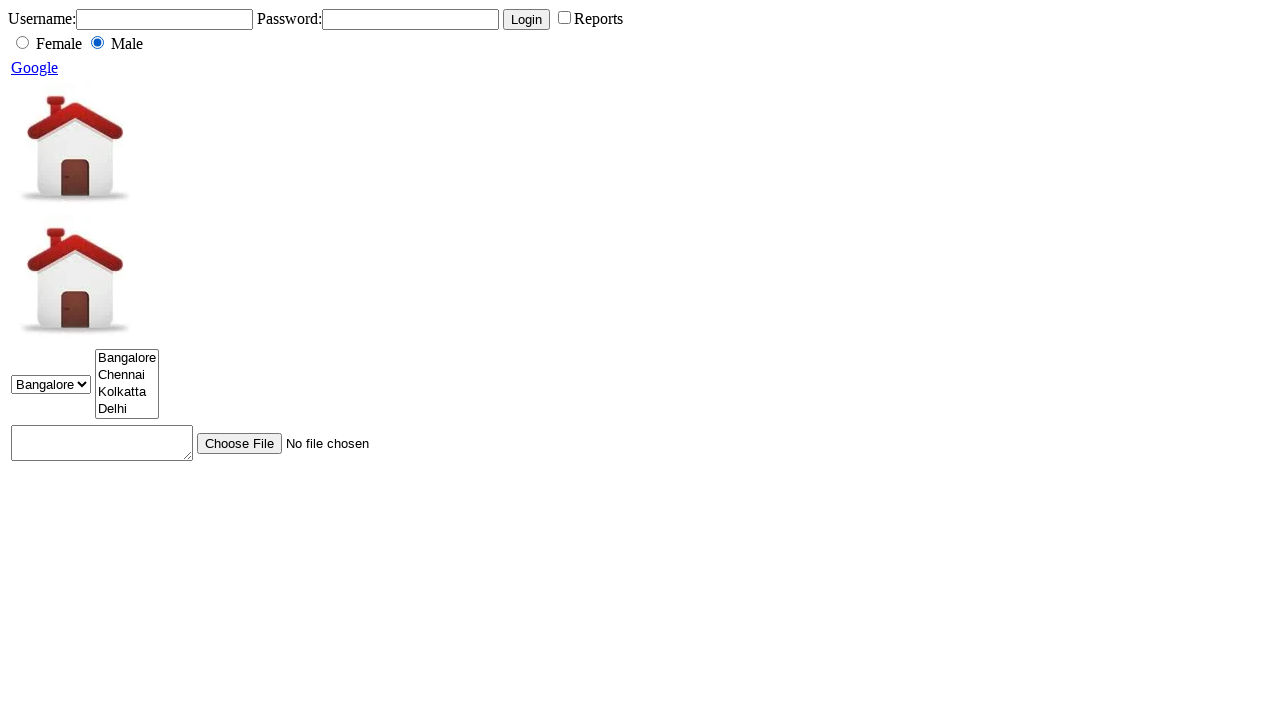

Verified male radio button is selected after click
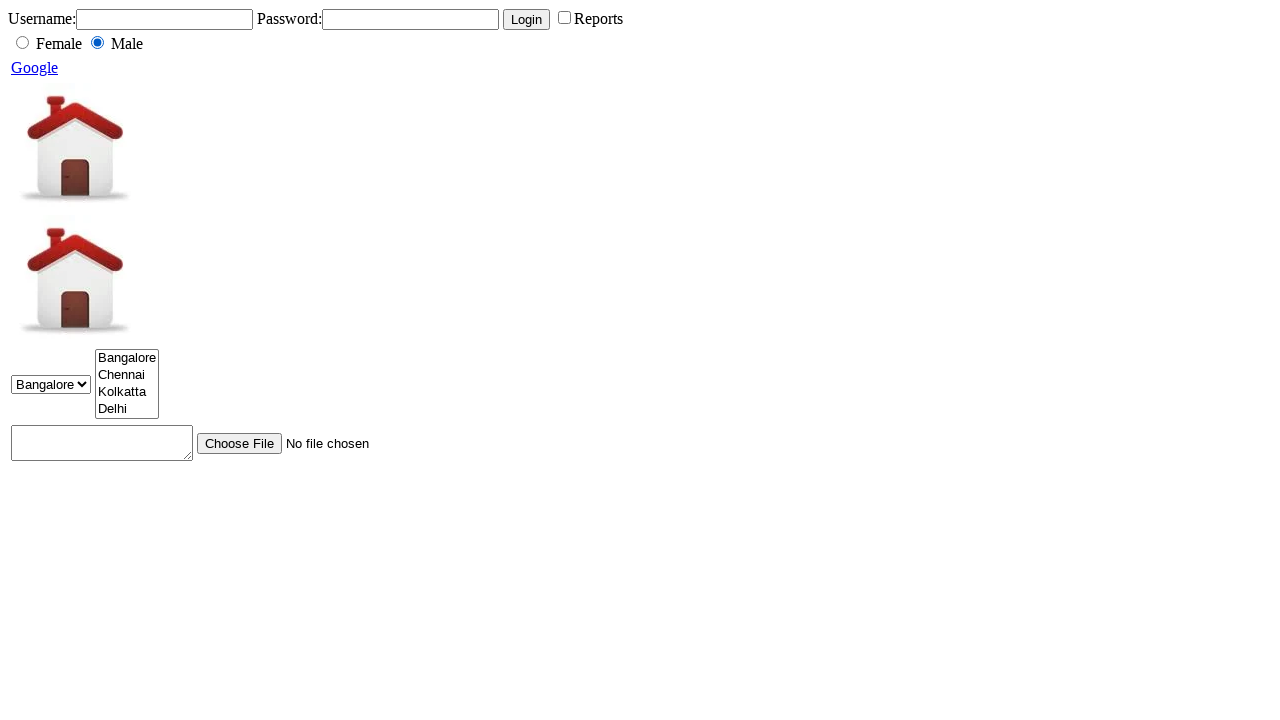

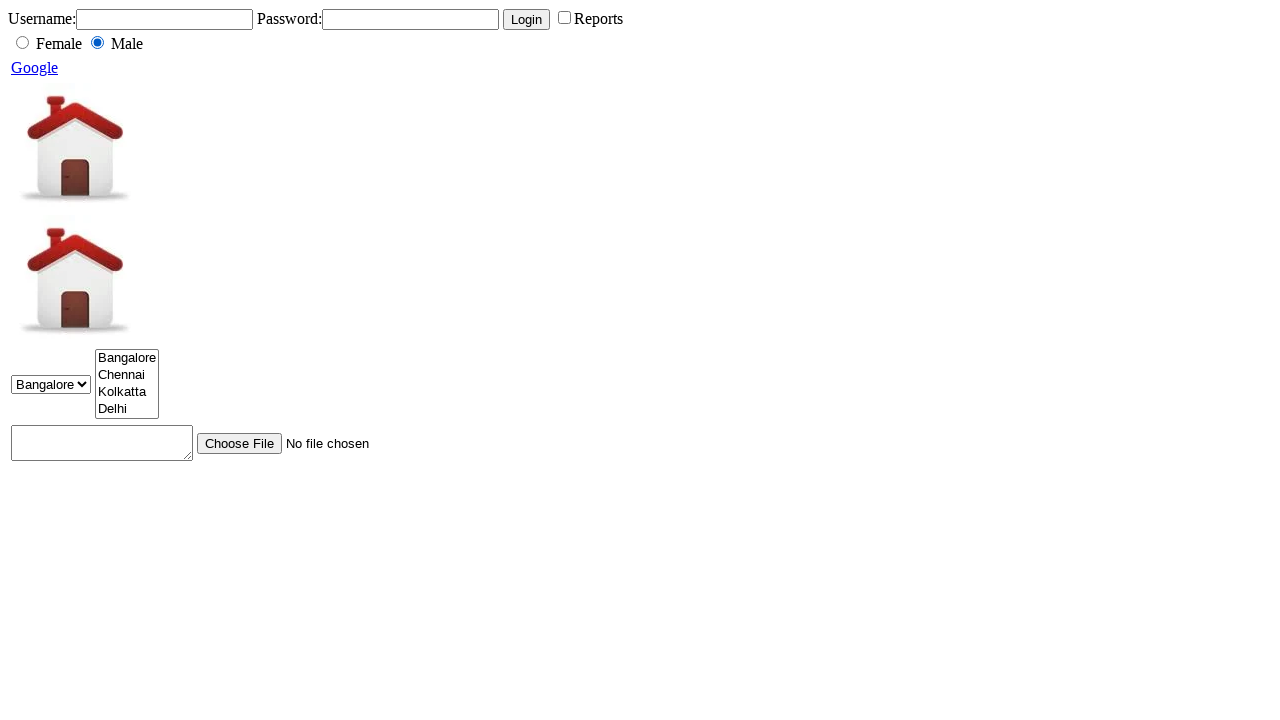